Demonstrates navigation between two different URLs using the navigate.to method.

Starting URL: https://the-internet.herokuapp.com

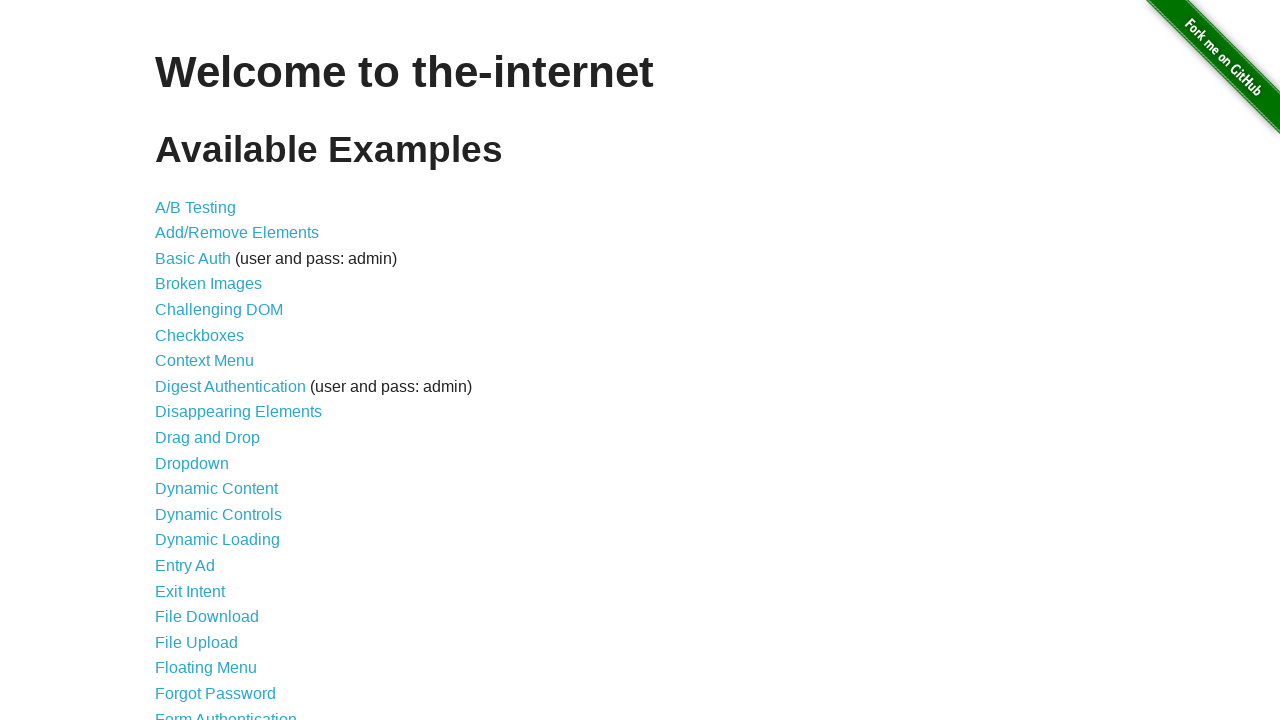

Navigated to dropdown page at https://the-internet.herokuapp.com/dropdown
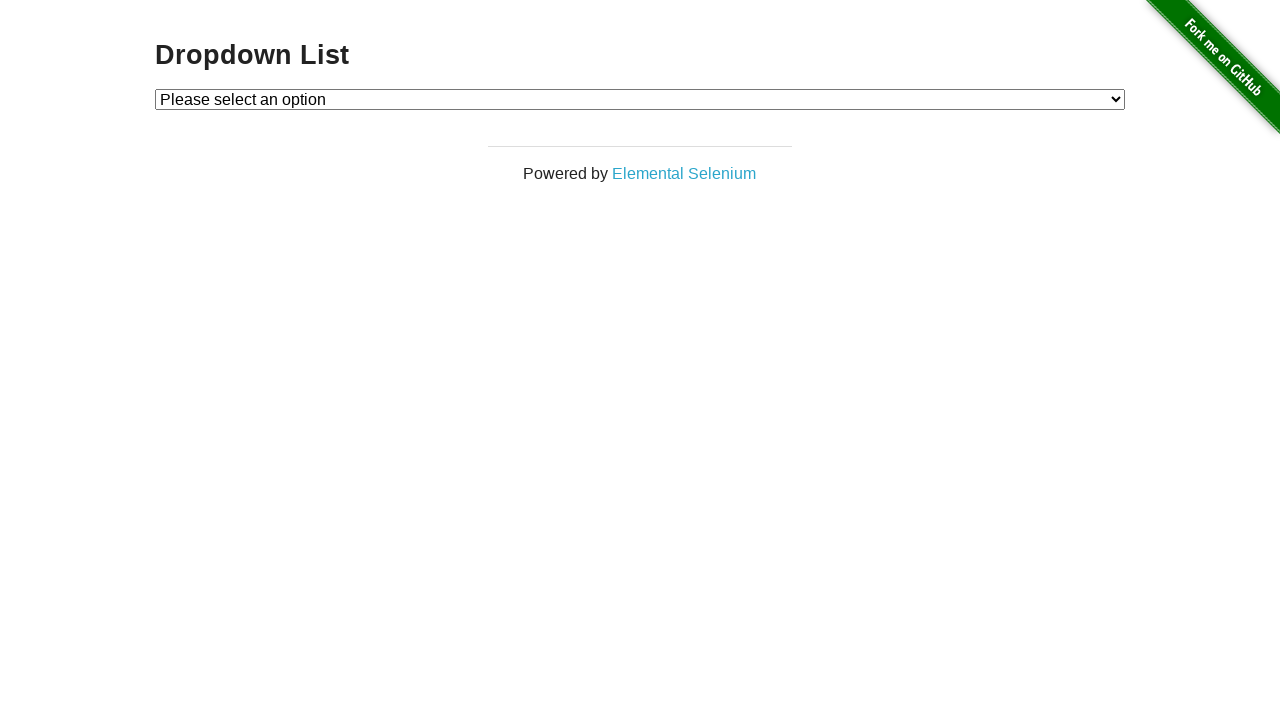

Page loaded and DOM content ready
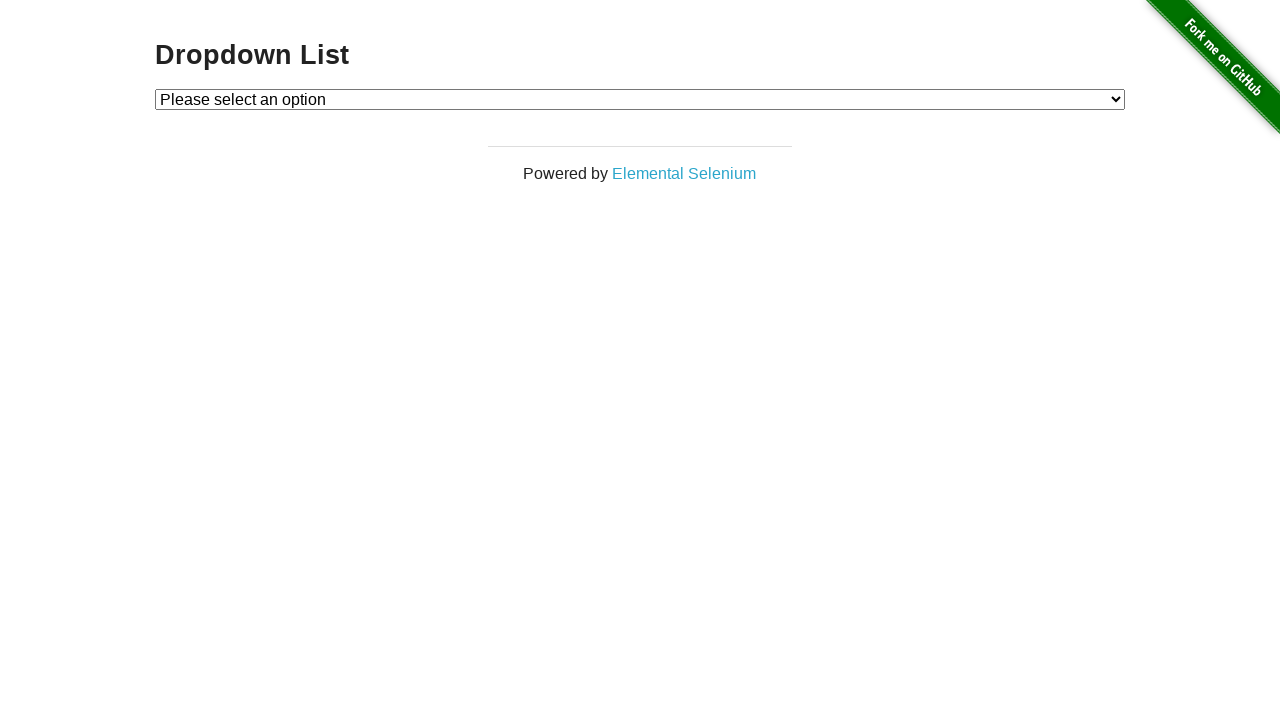

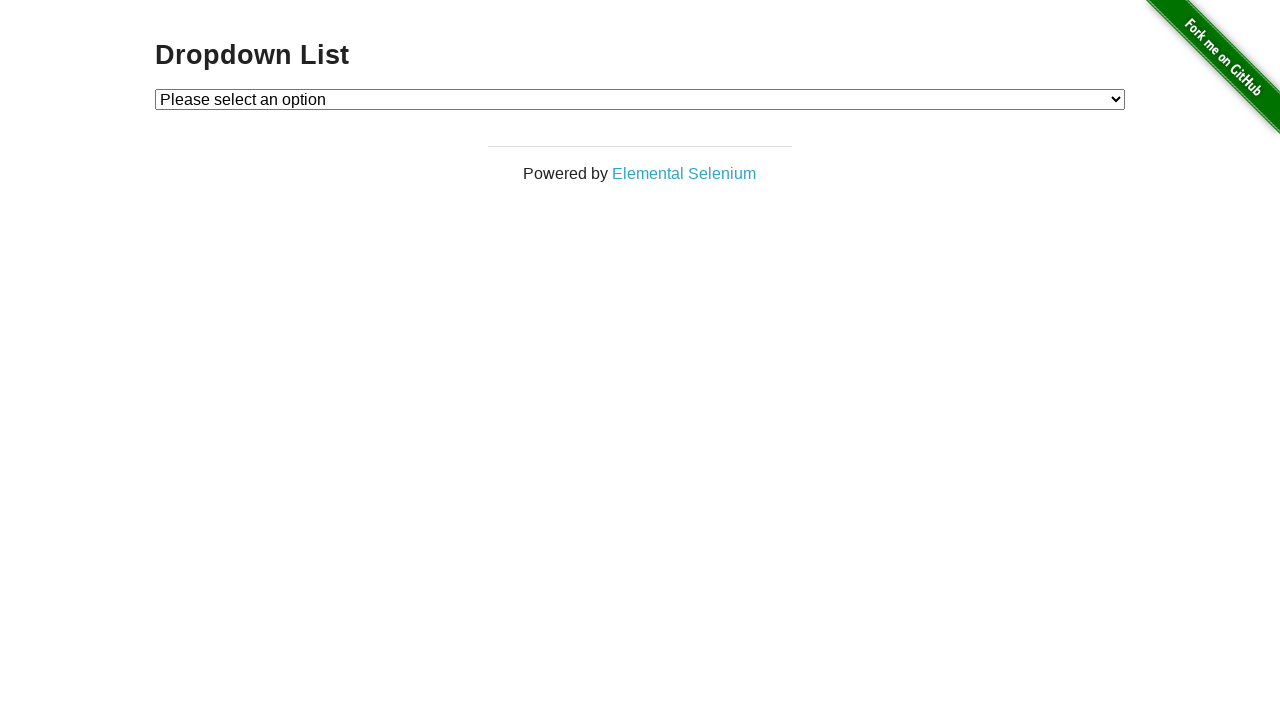